Tests the droppable functionality by dragging an element onto a drop target

Starting URL: https://jqueryui.com/

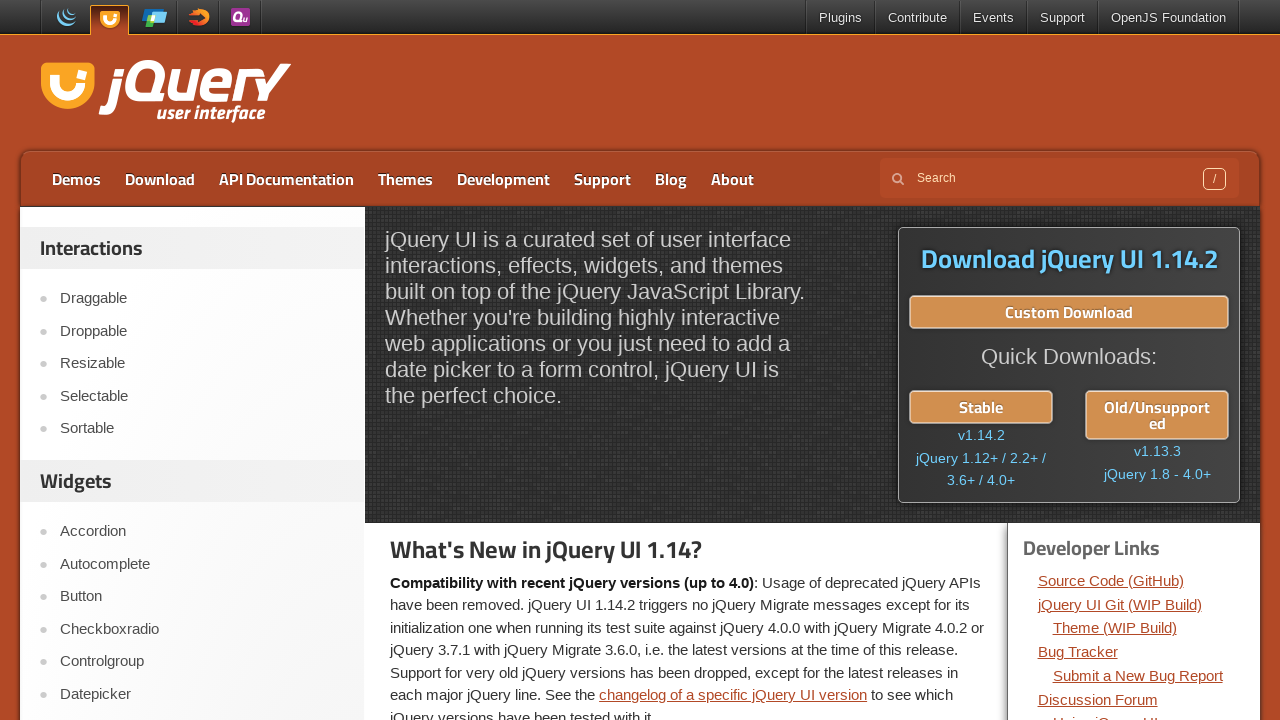

Clicked on Droppable link at (202, 331) on text=Droppable
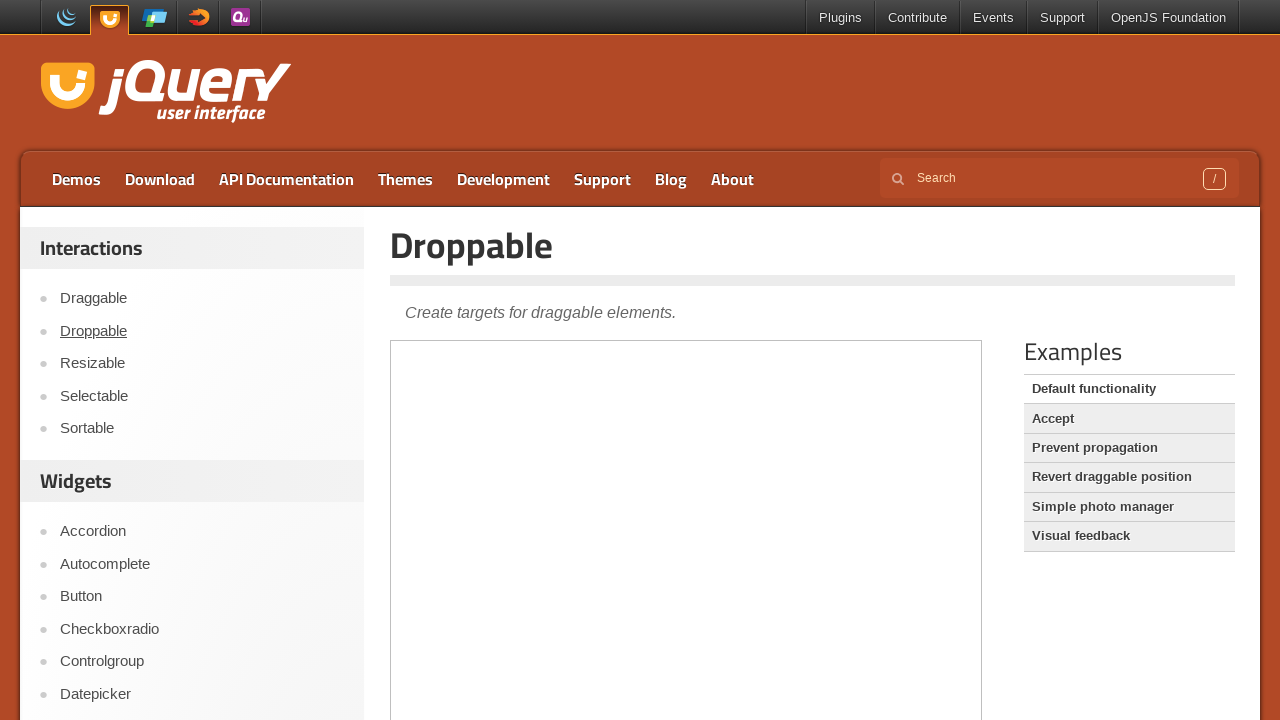

Located the first iframe on the page
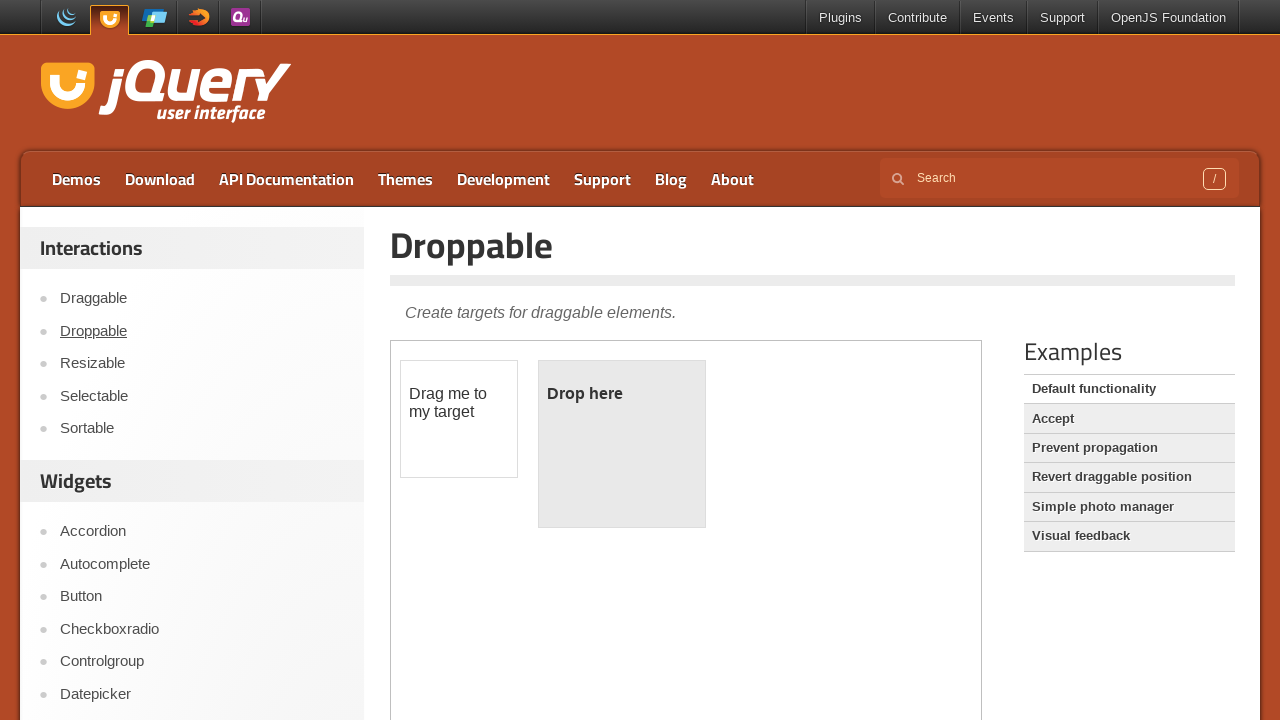

Dragged the draggable element onto the droppable target at (622, 444)
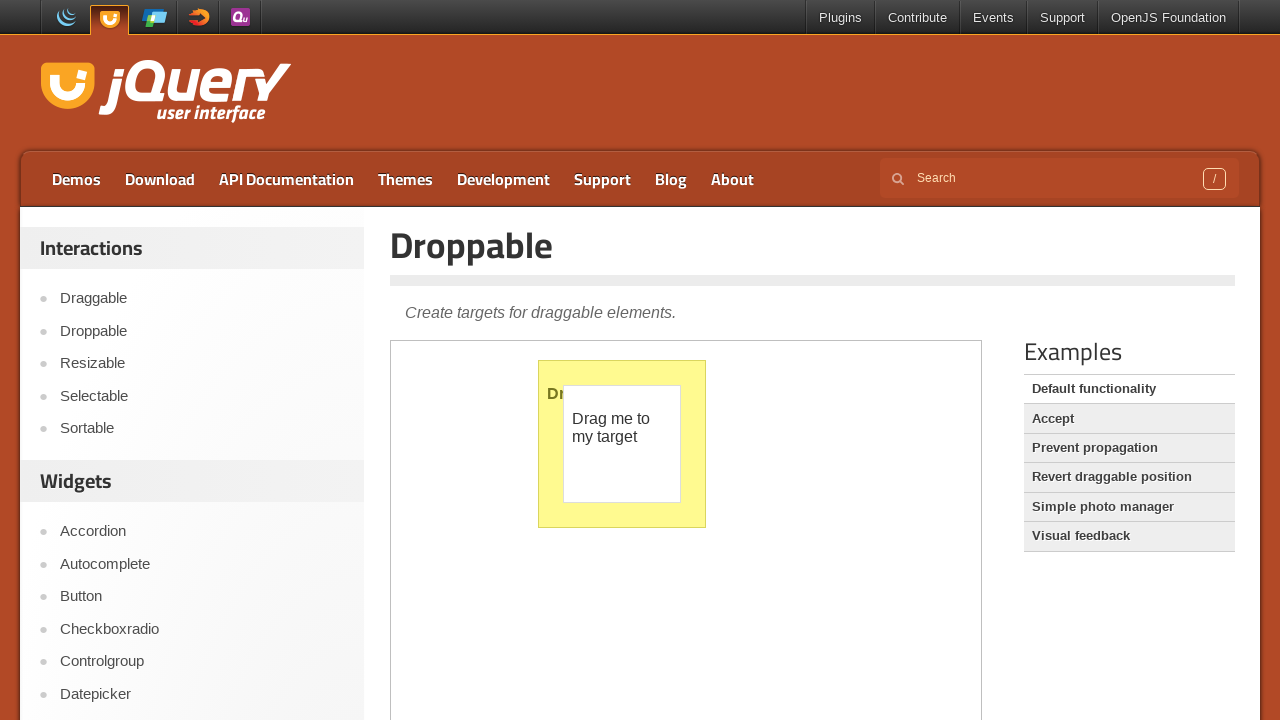

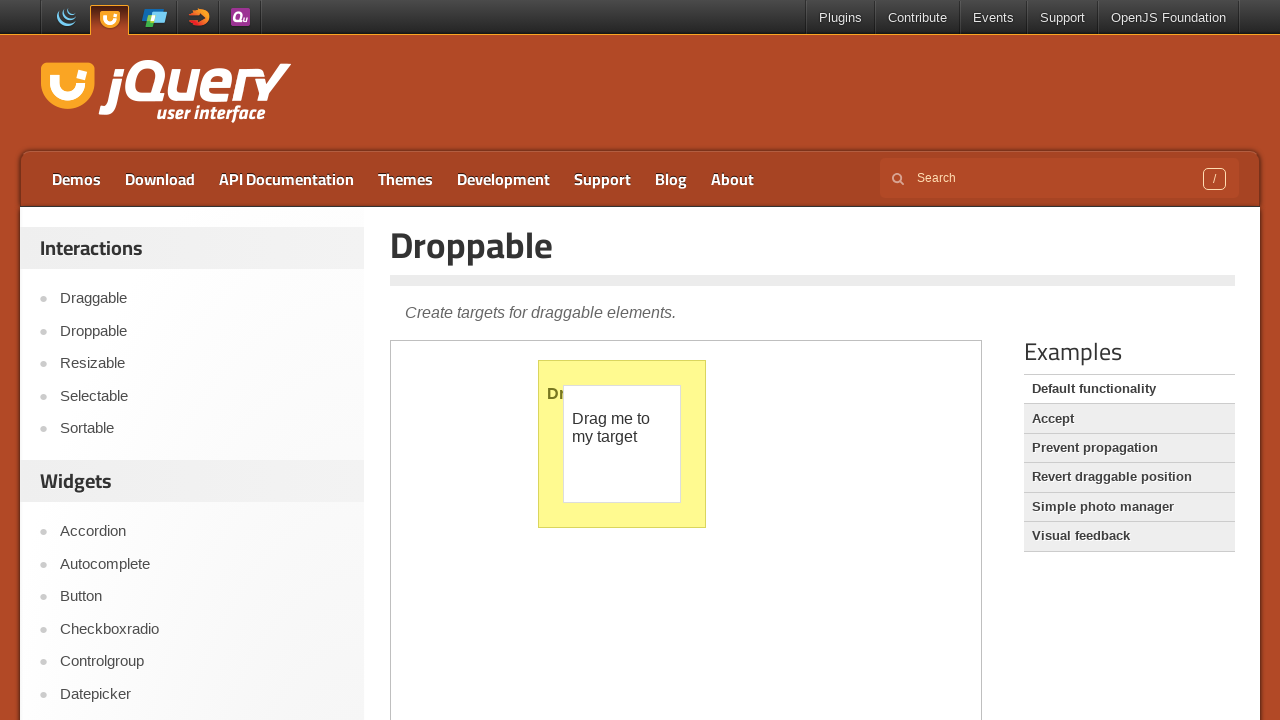